Tests dynamic dropdown selection for flight booking by selecting origin station, destination station, and departure date

Starting URL: https://rahulshettyacademy.com/dropdownsPractise/

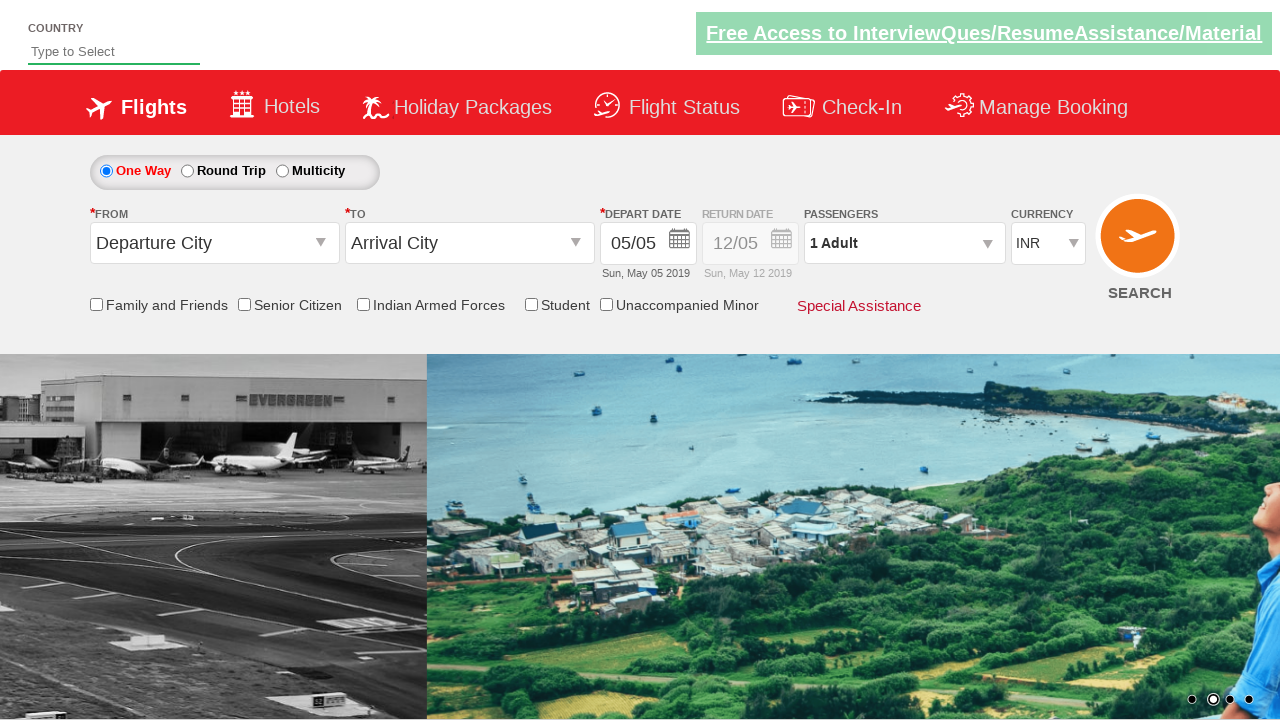

Clicked on origin station dropdown at (214, 243) on #ctl00_mainContent_ddl_originStation1_CTXT
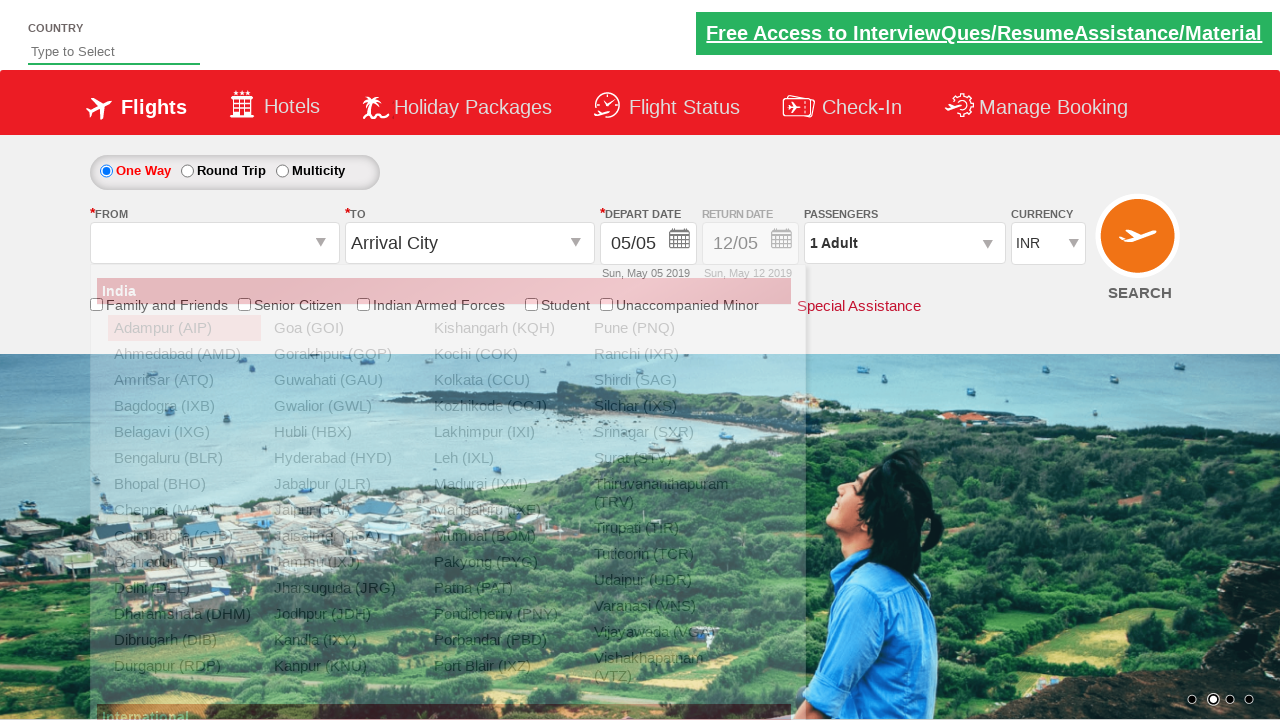

Selected AMD (Ahmedabad) as origin station at (184, 354) on div#ctl00_mainContent_ddl_originStation1_CTNR a[value='AMD']
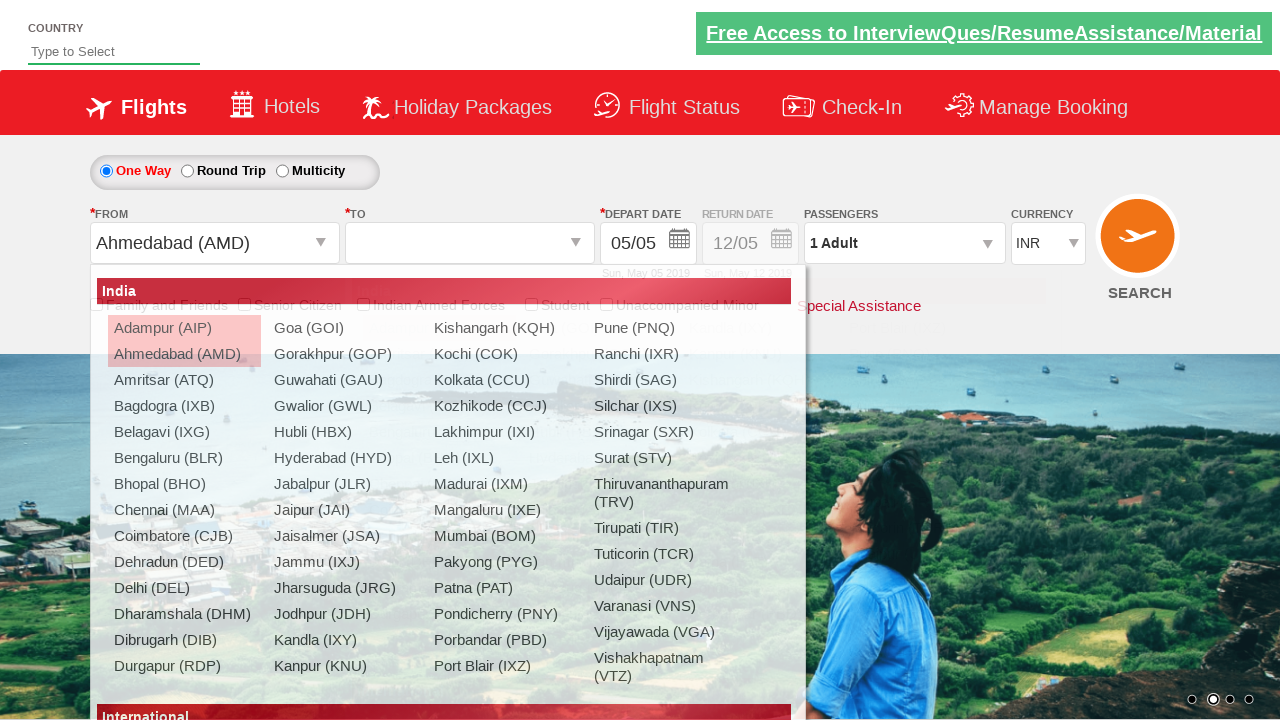

Selected GOI (Goa) as destination station at (599, 328) on div#ctl00_mainContent_ddl_destinationStation1_CTNR a[value='GOI']
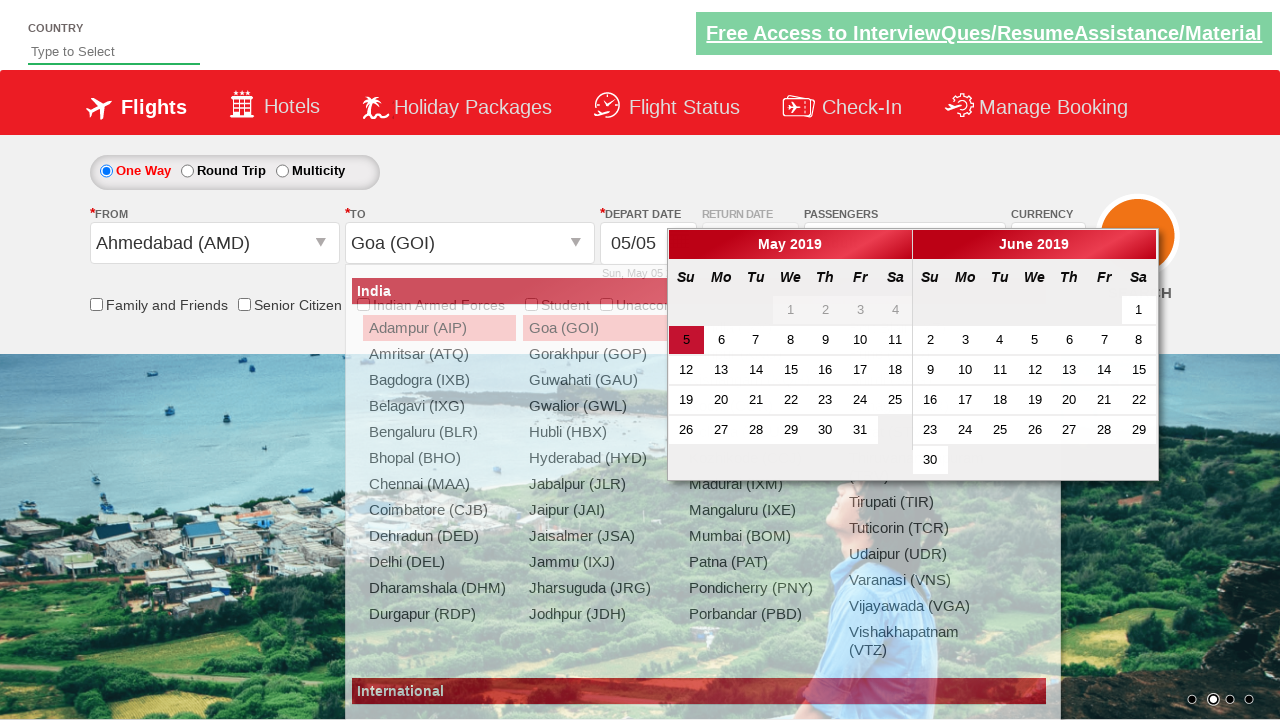

Selected departure date 24 from calendar at (860, 400) on td a.ui-state-default >> nth=19
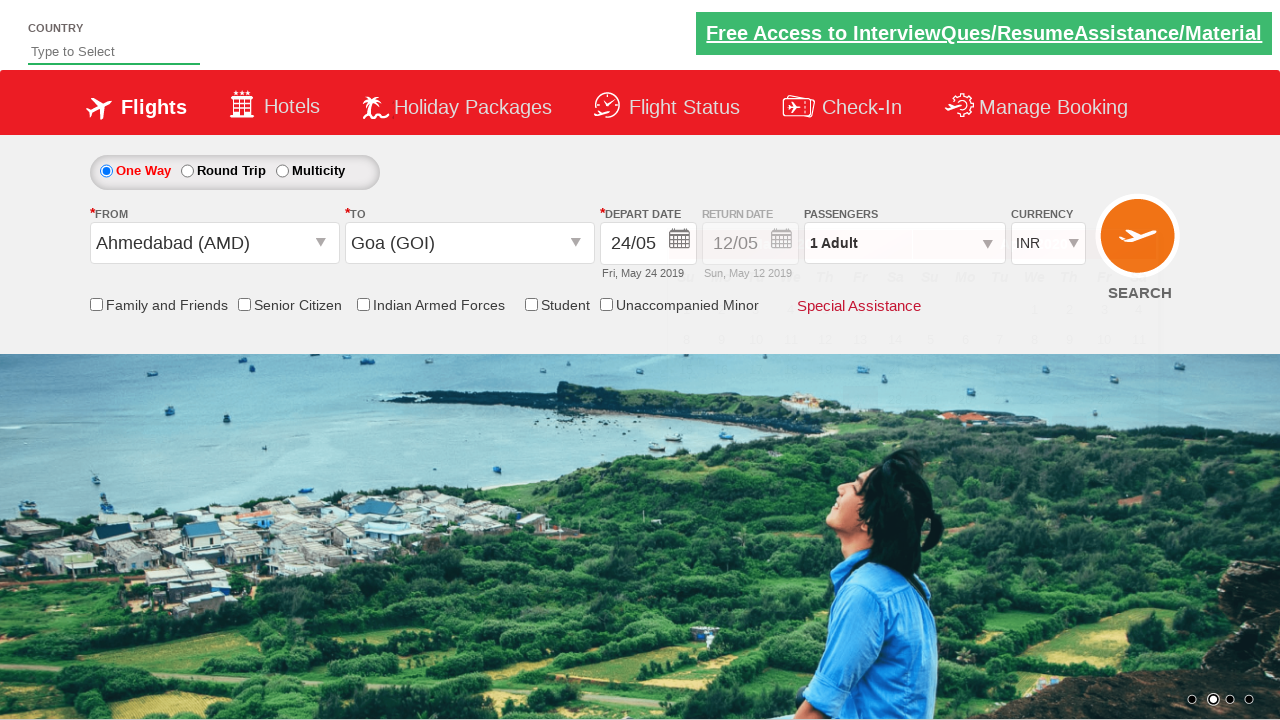

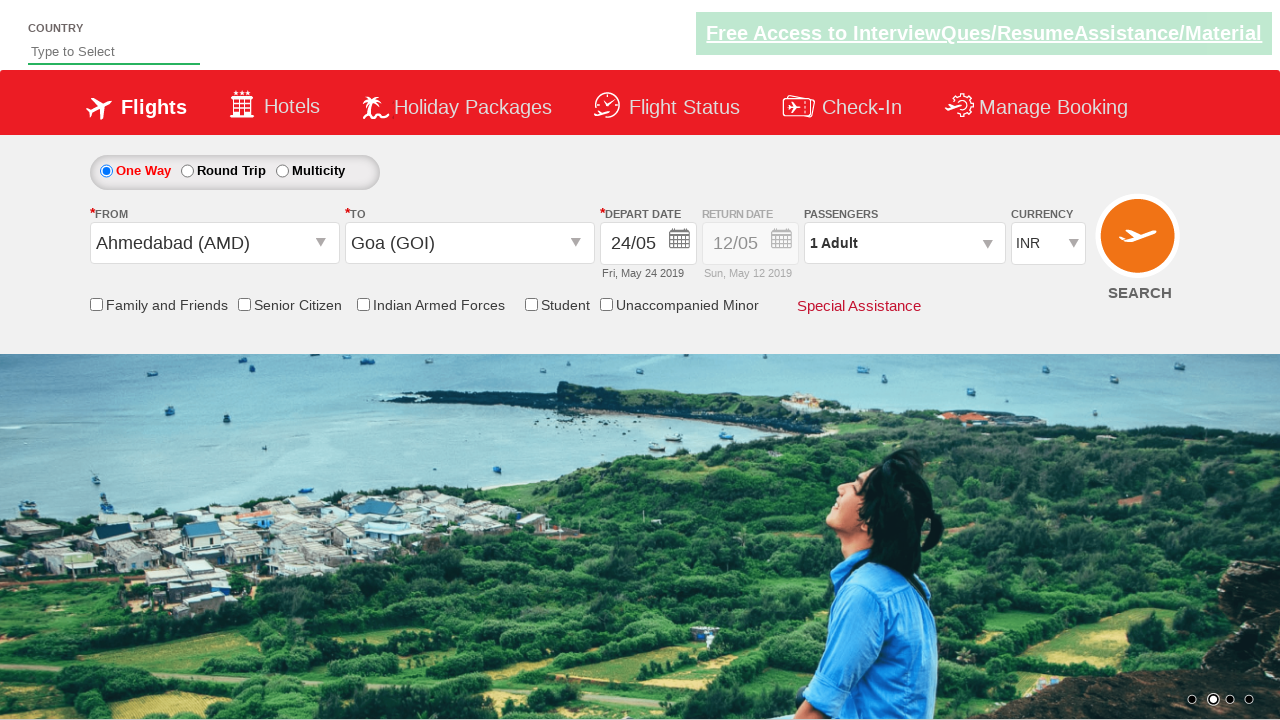